Tests a rate calculator form by entering an amount of 10000, selecting the student option, clicking calculate, and verifying the displayed rate is 8%

Starting URL: http://iurp.evsis.com/testing/tasas_v2.html

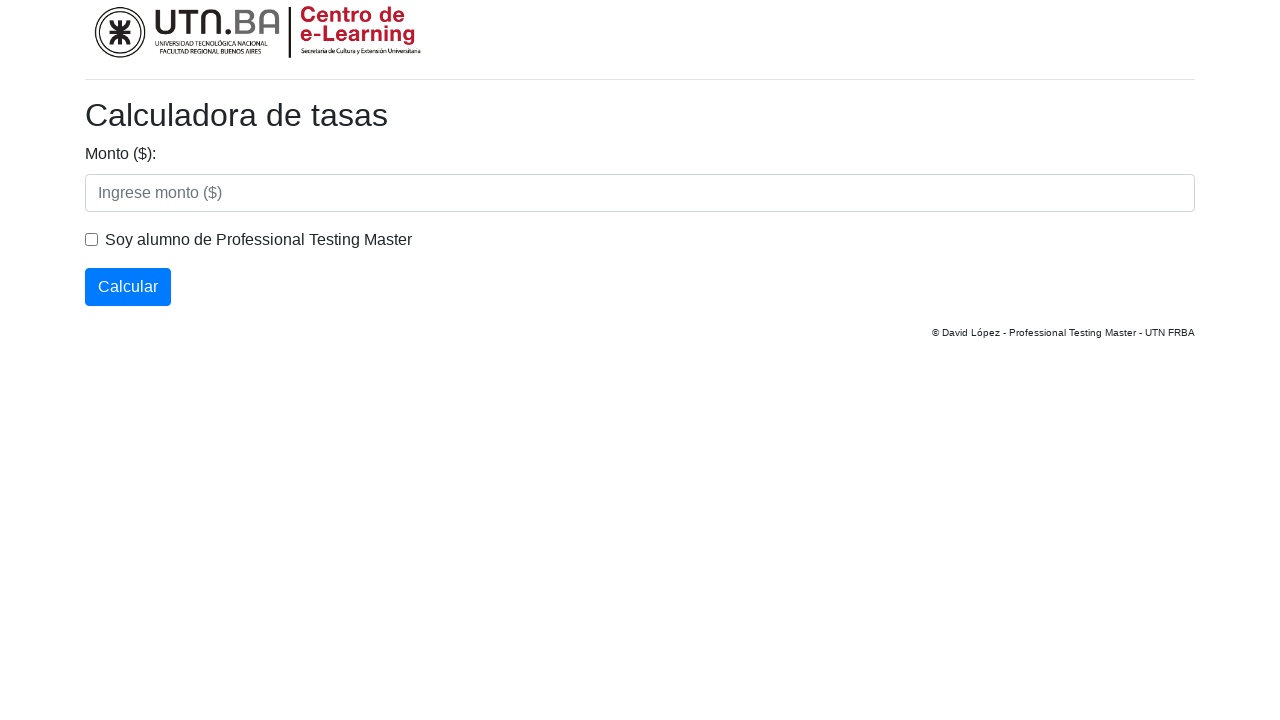

Clicked on the amount field at (640, 193) on #monto
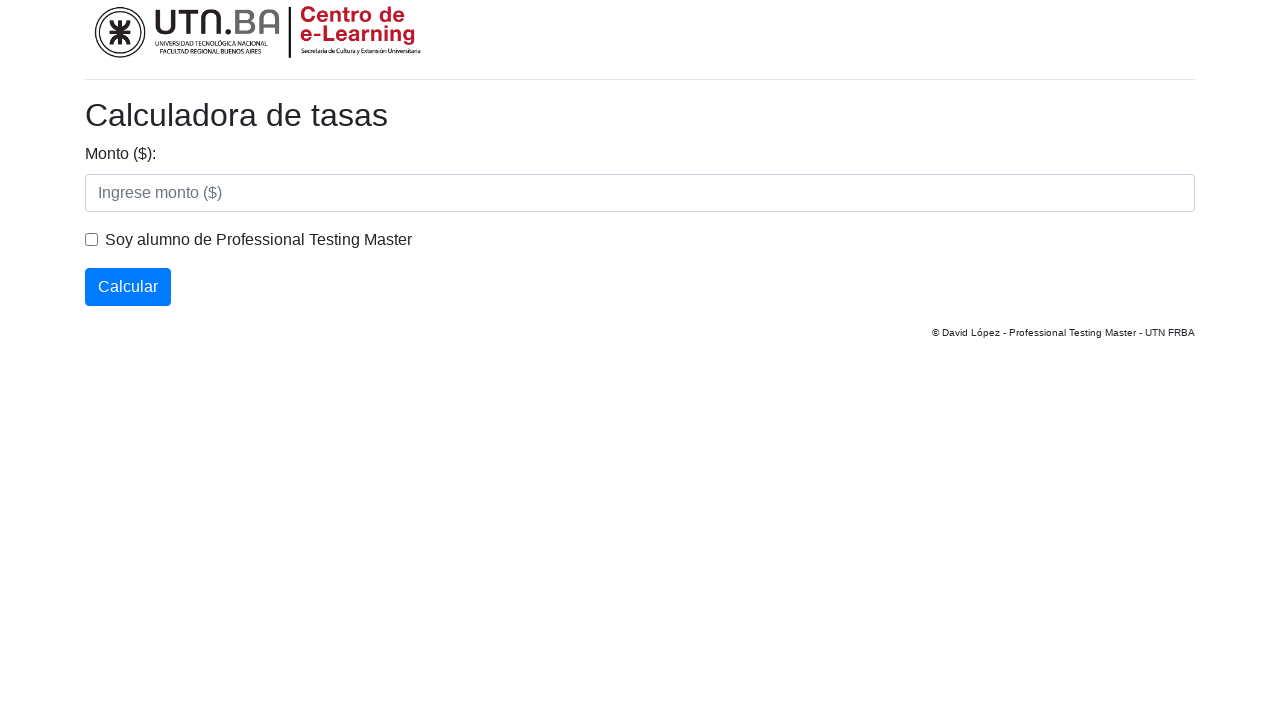

Filled amount field with 10000 on #monto
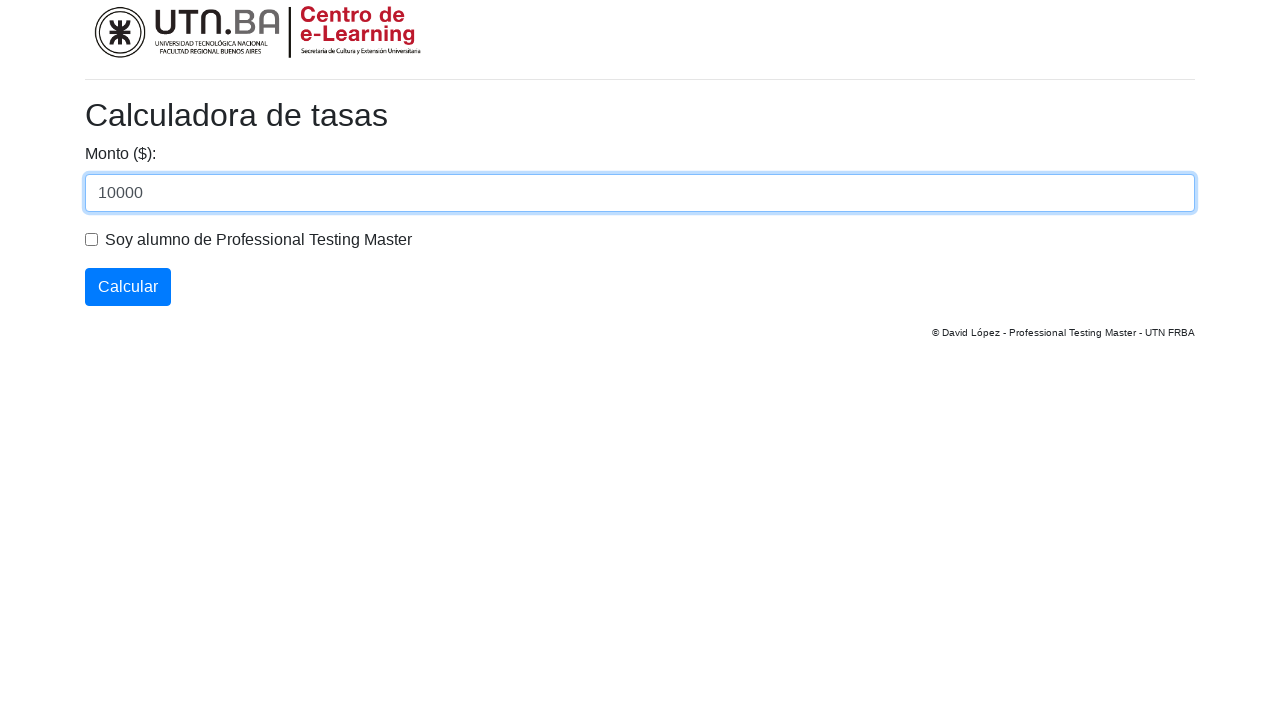

Clicked on the student (alumno) option at (92, 240) on #alumno
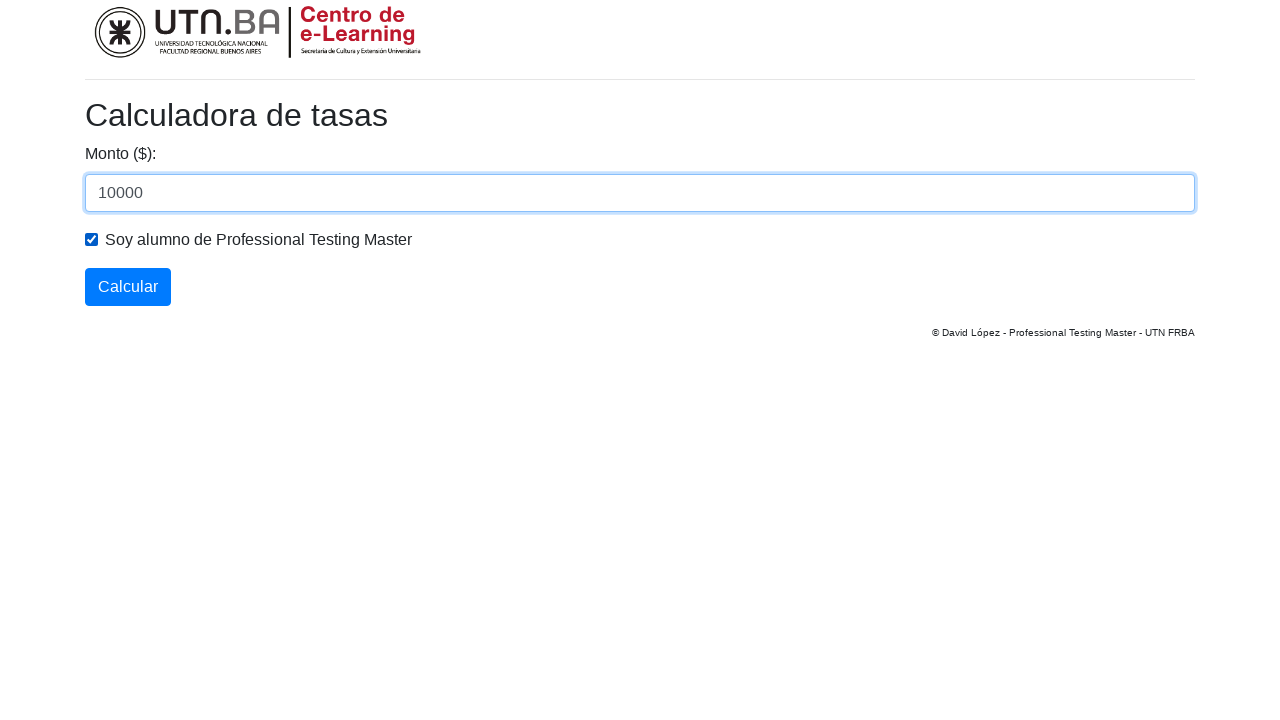

Clicked the calculate button at (128, 287) on #calcular
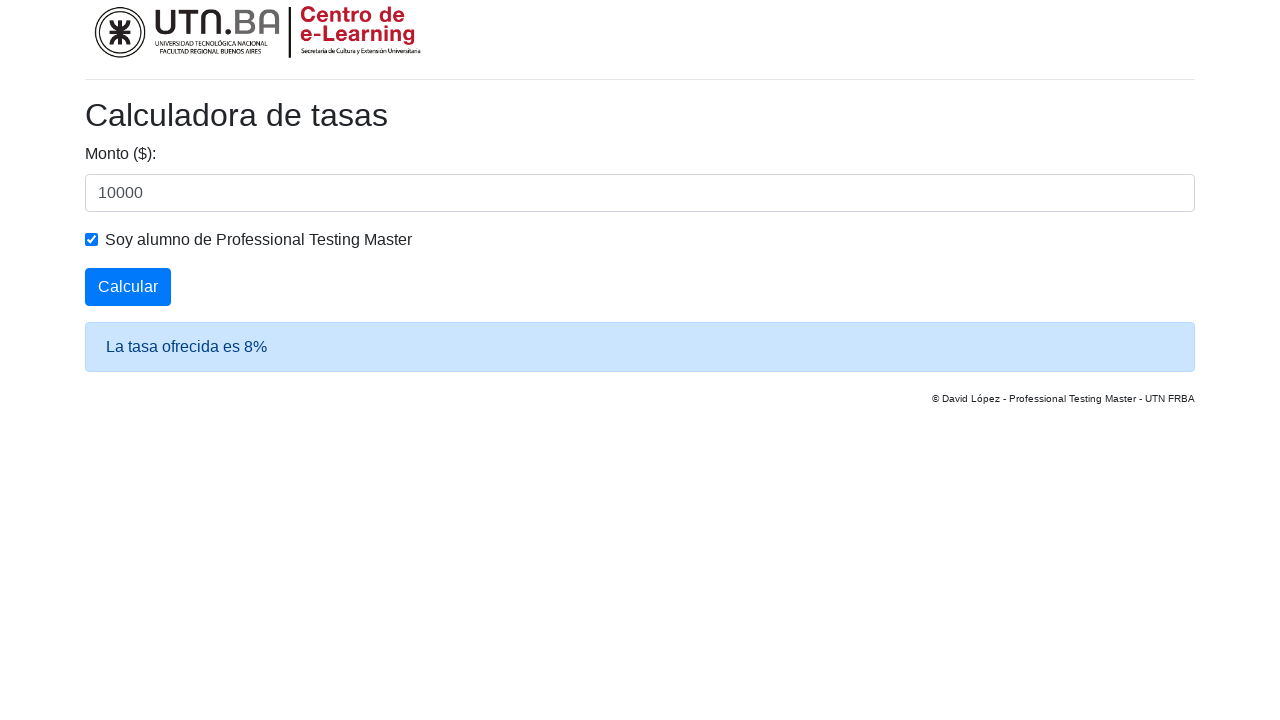

Verified the result shows the expected rate of 8%
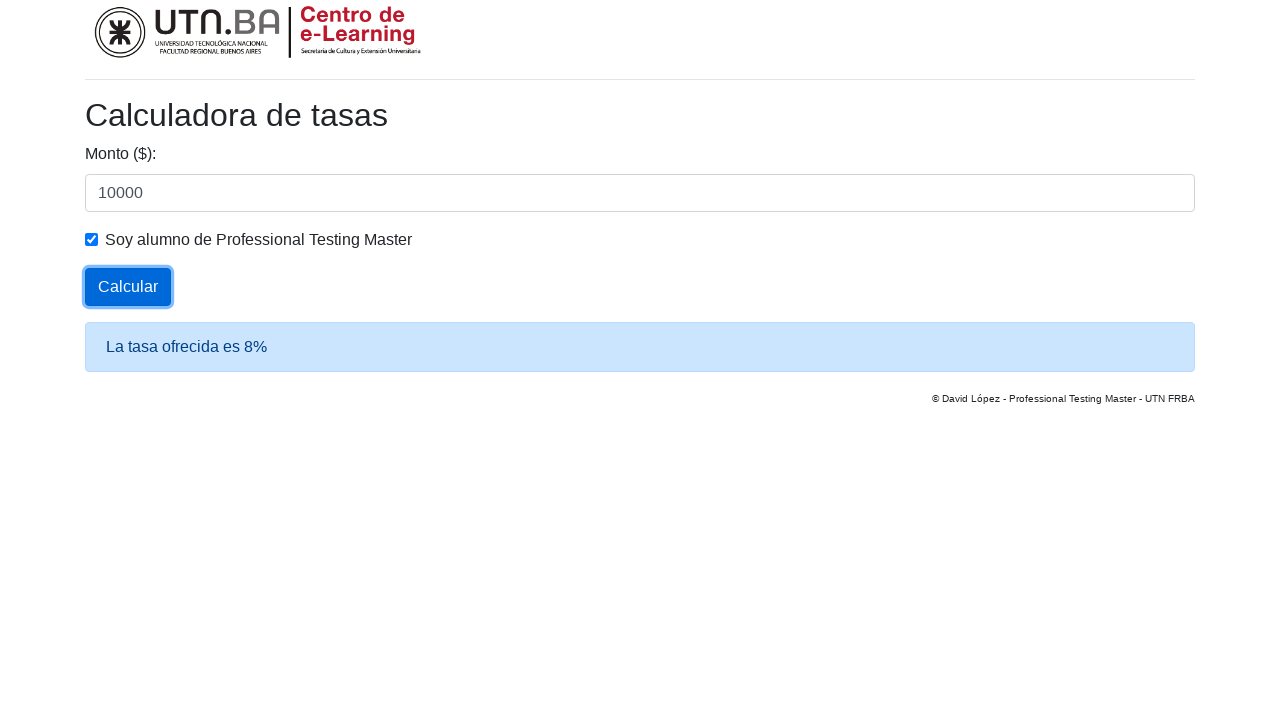

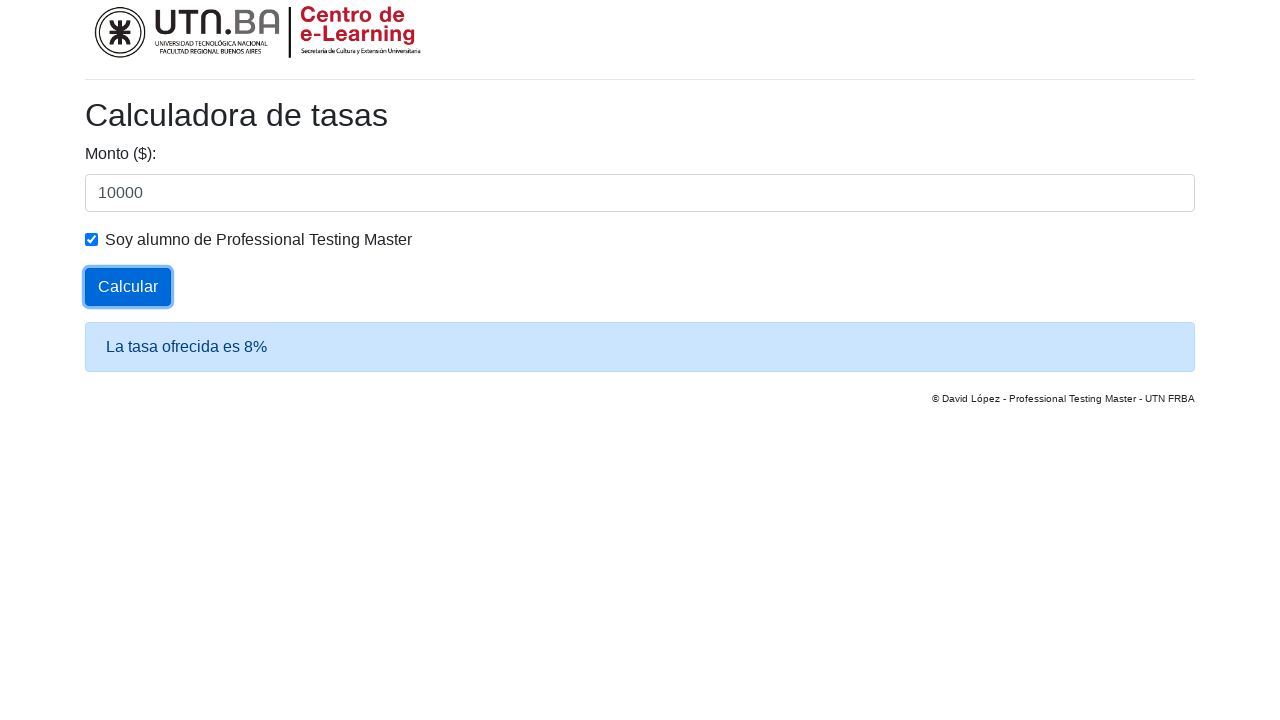